Tests static dropdown functionality by selecting options using different methods: by index, by visible text, and by value on a currency dropdown.

Starting URL: https://rahulshettyacademy.com/dropdownsPractise

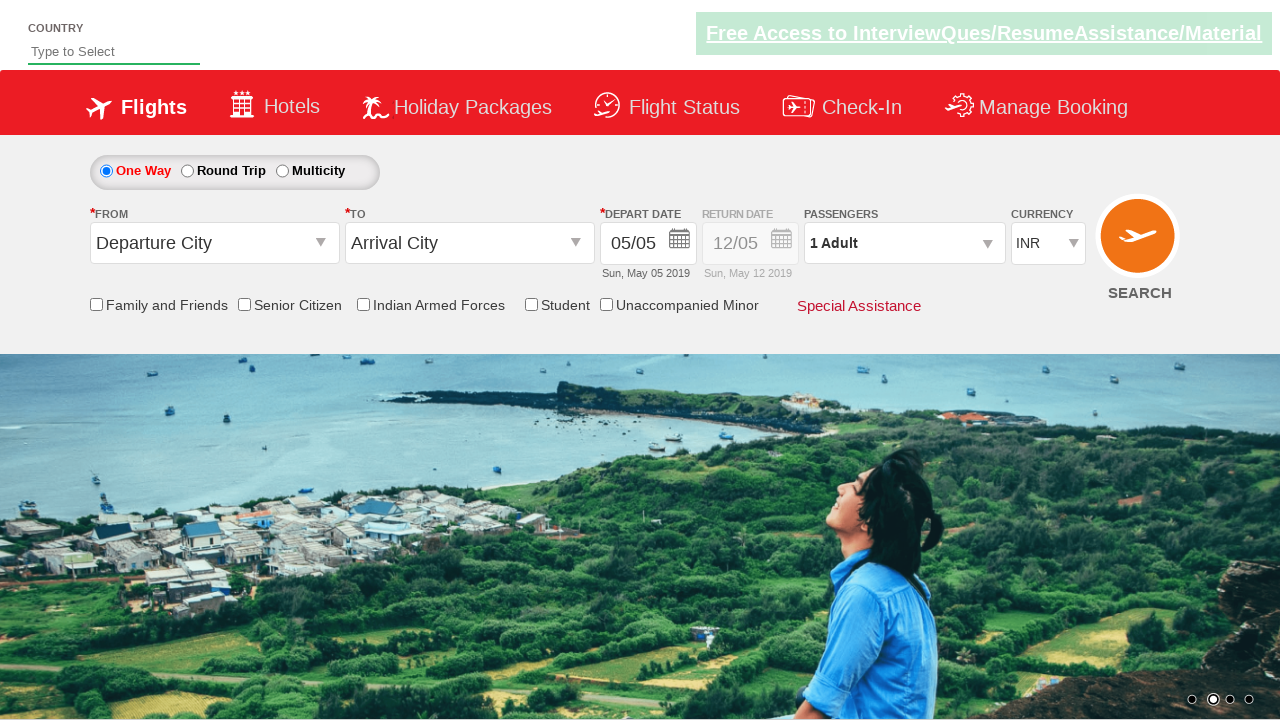

Currency dropdown became visible
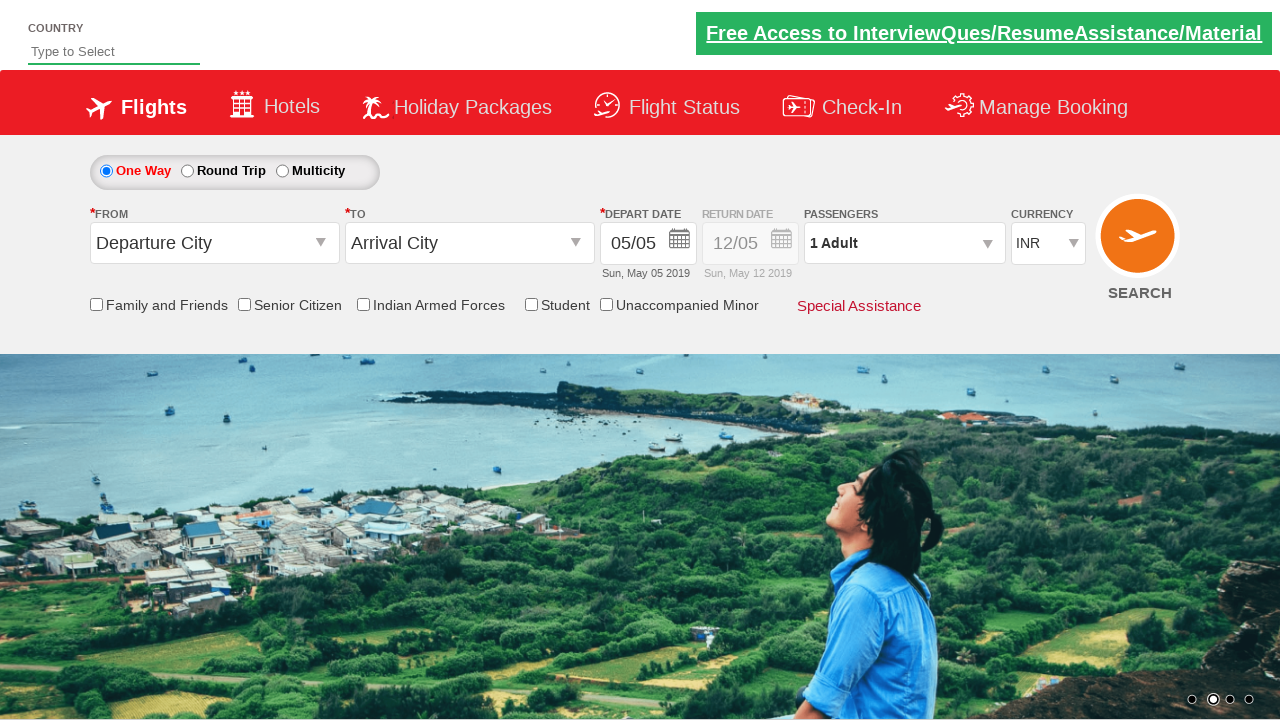

Selected currency dropdown option by index 3 (fourth option) on #ctl00_mainContent_DropDownListCurrency
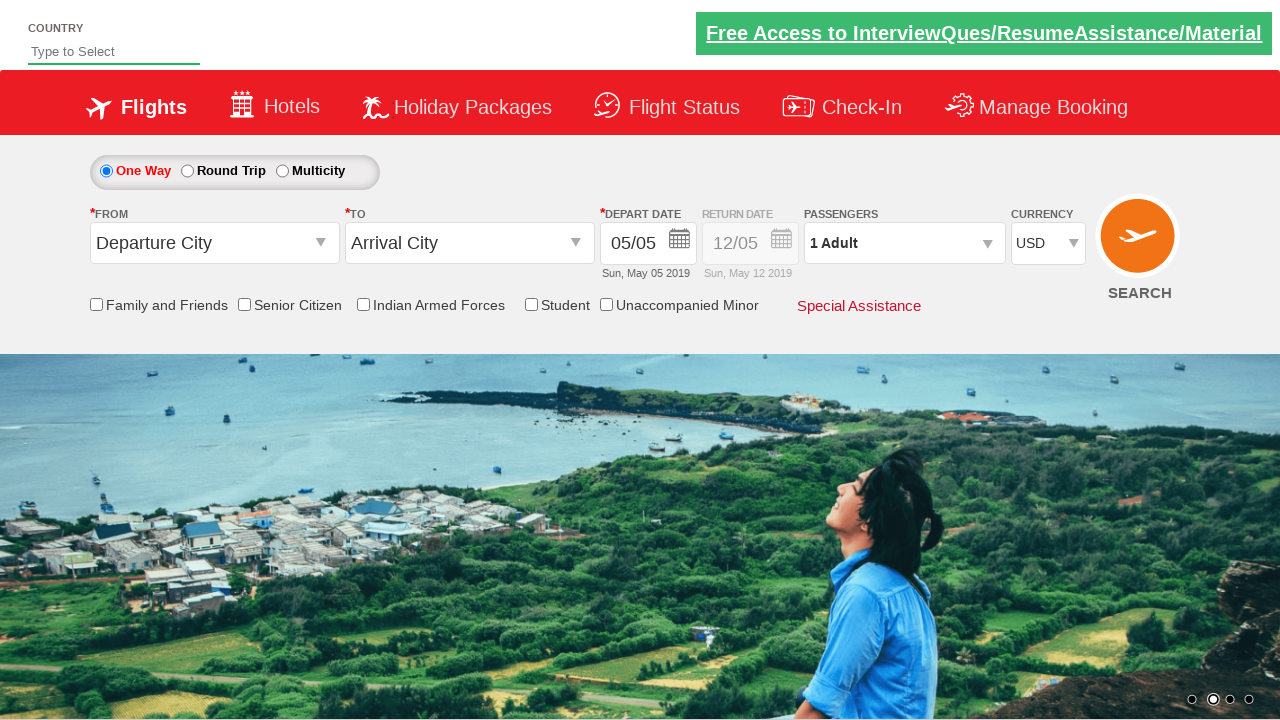

Selected AED from currency dropdown by visible text on #ctl00_mainContent_DropDownListCurrency
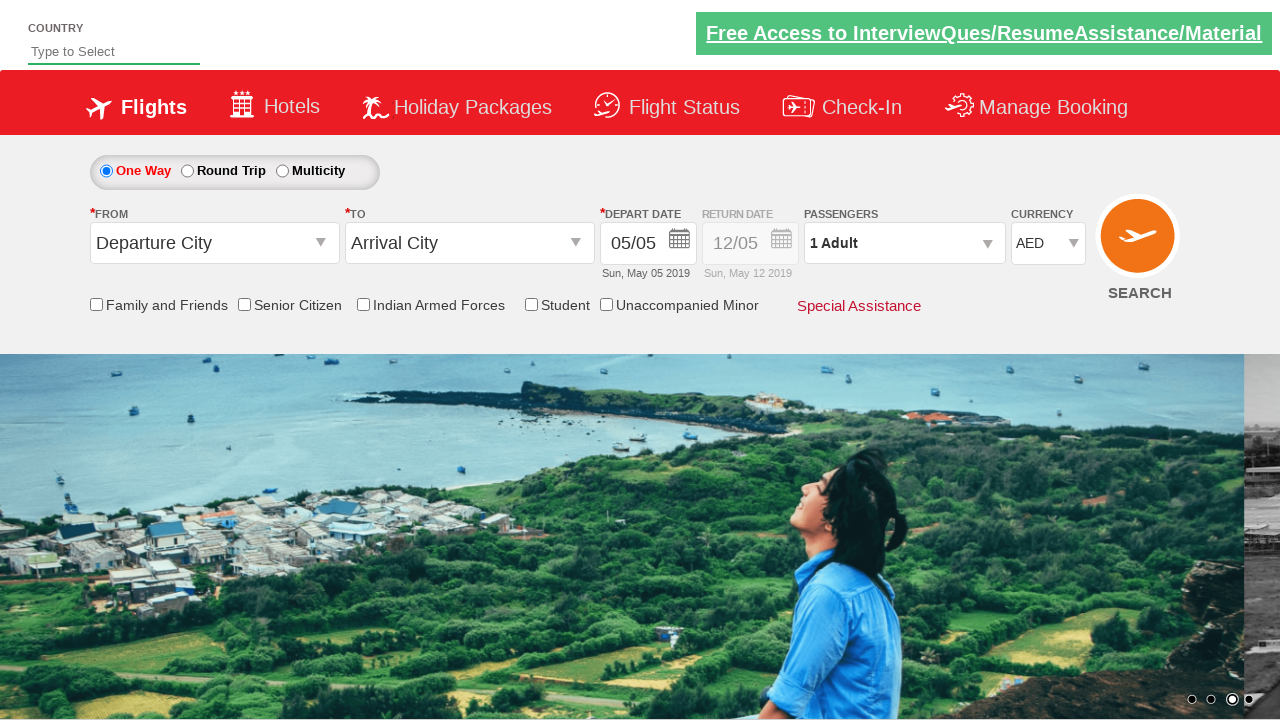

Selected INR from currency dropdown by value on #ctl00_mainContent_DropDownListCurrency
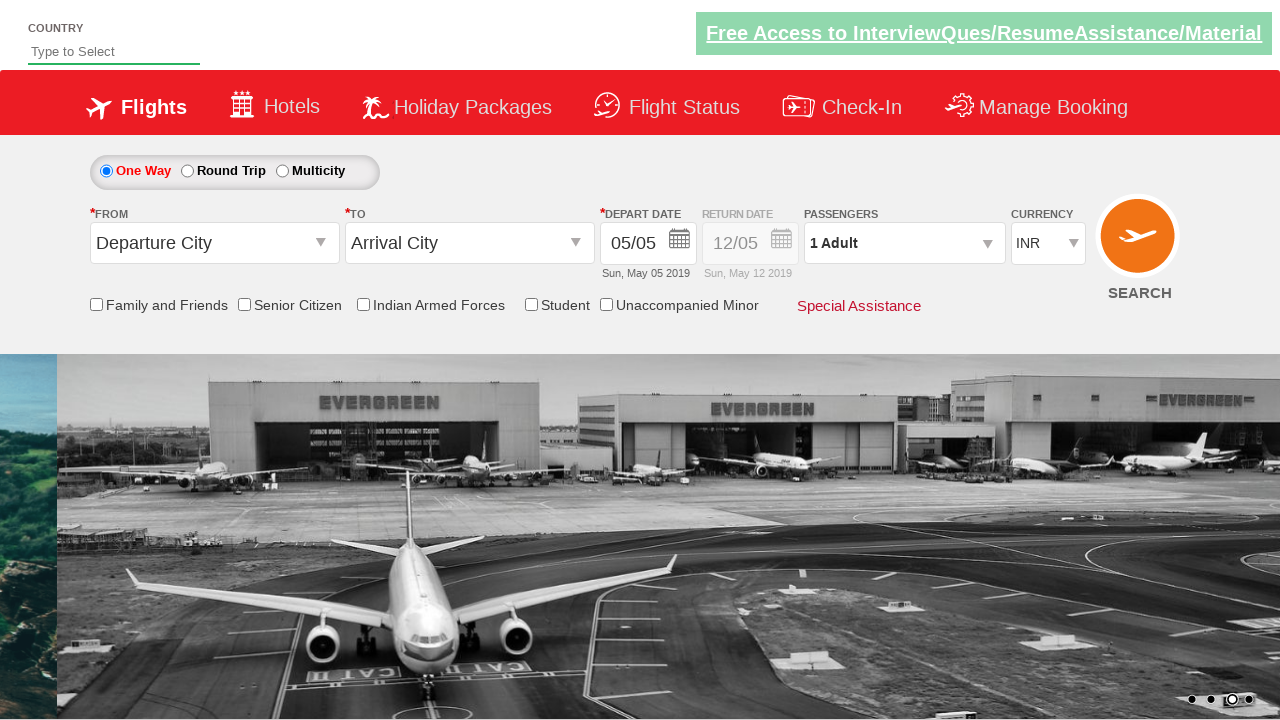

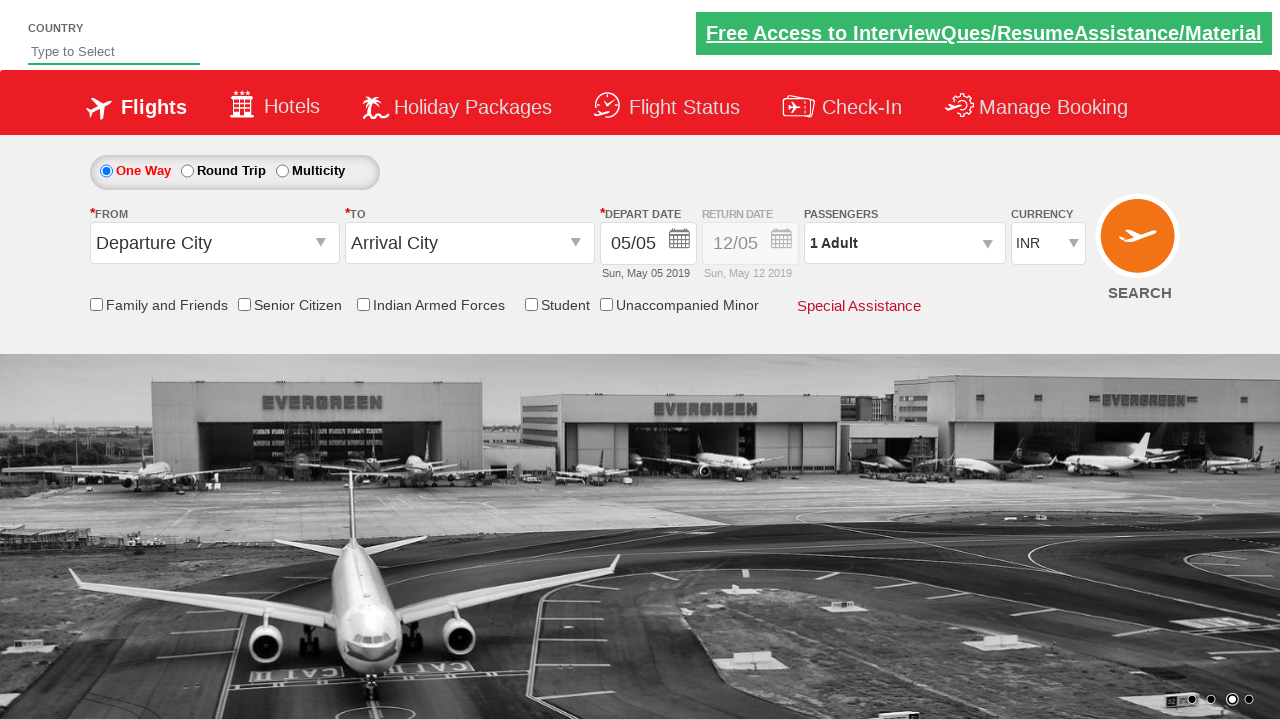